Switches to first iframe and enters first name into input field

Starting URL: https://seleniumui.moderntester.pl/iframes.php

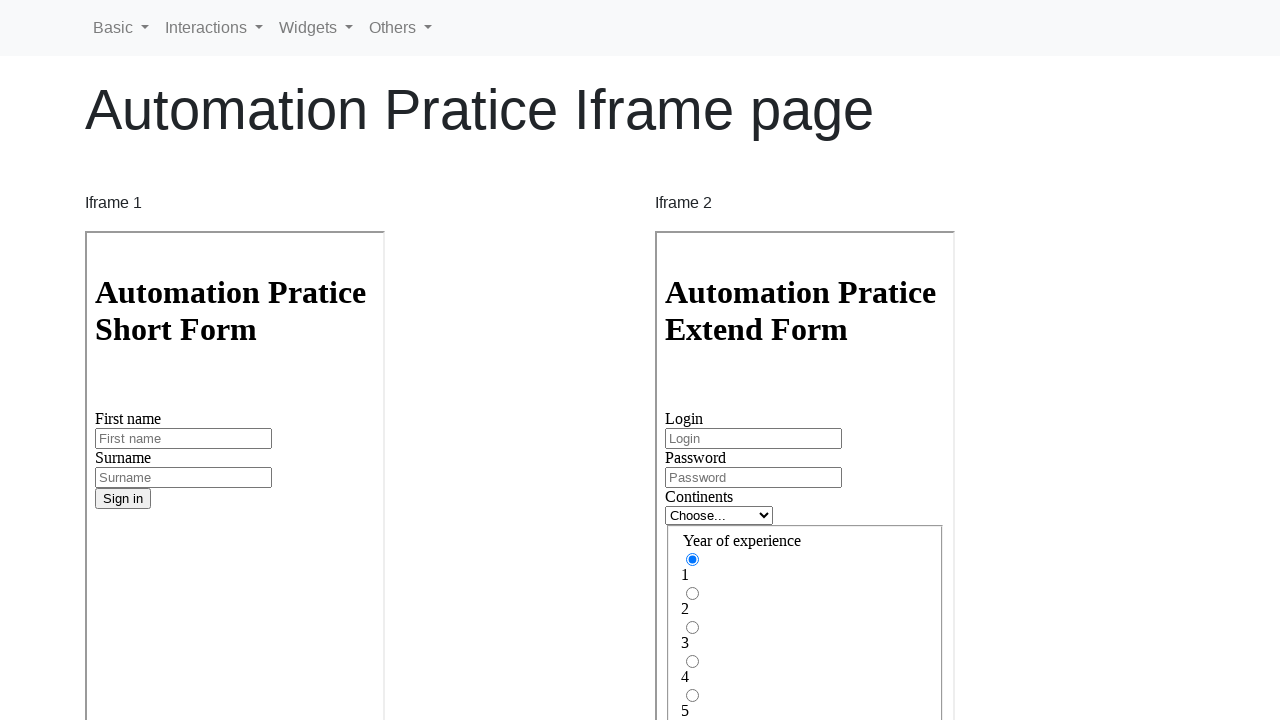

Navigated to iframes test page
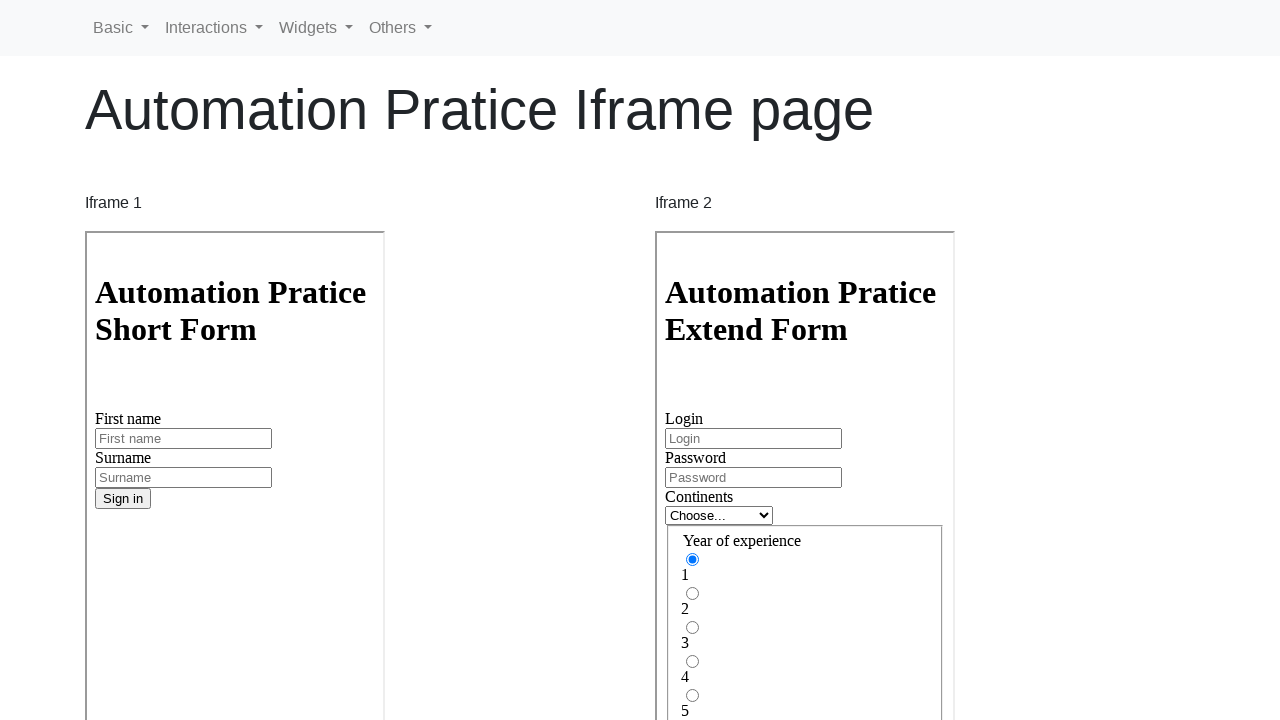

Located first iframe on the page
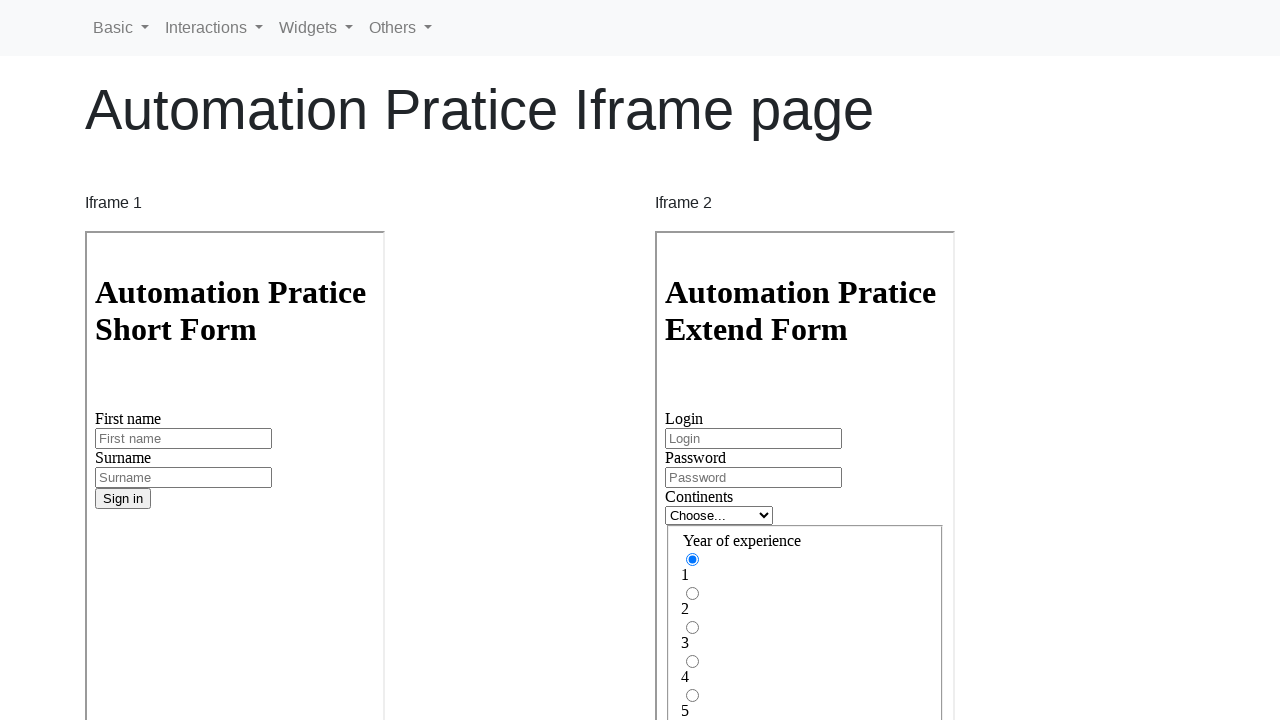

Entered 'Michaela' into first name input field in first iframe on iframe >> nth=0 >> internal:control=enter-frame >> input#inputFirstName3
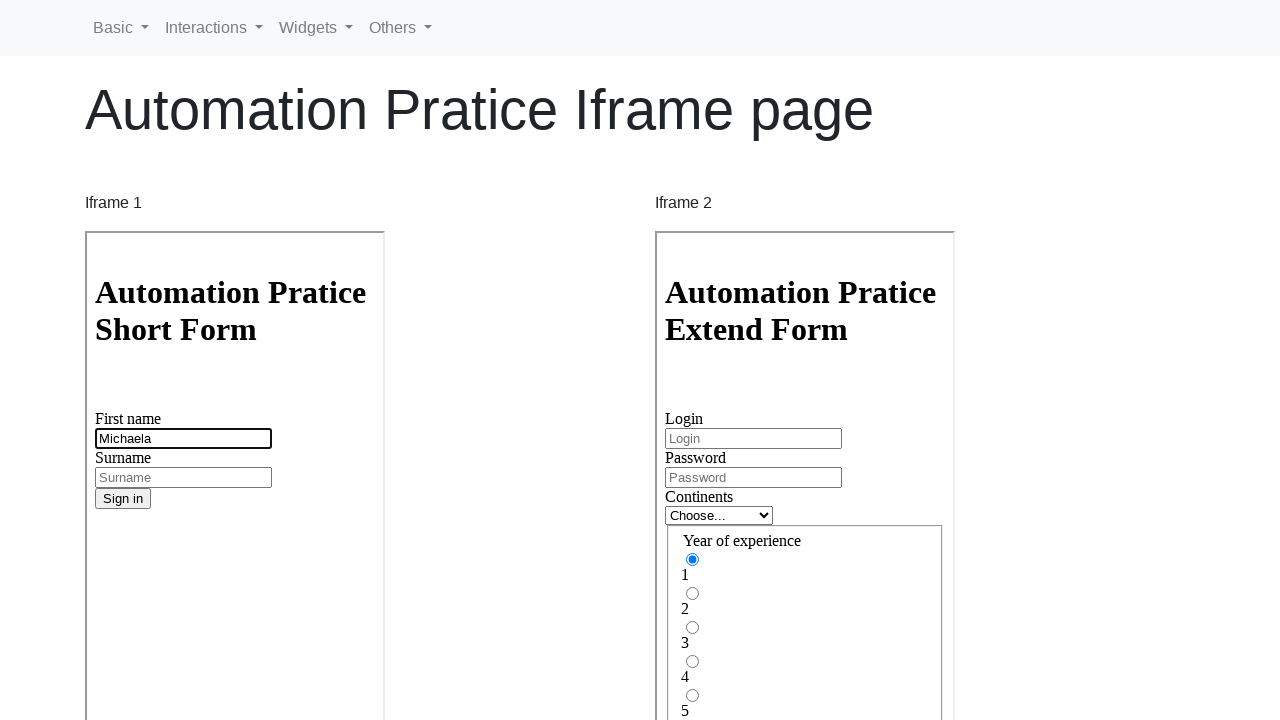

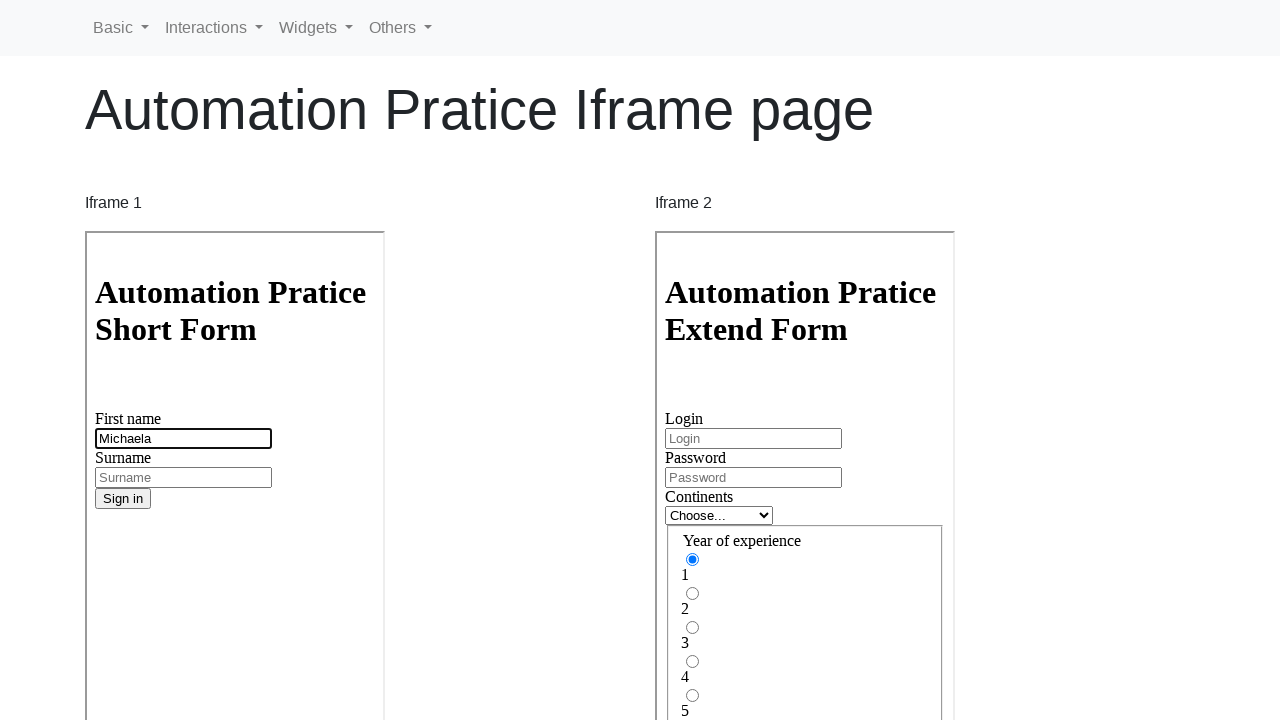